Tests that the todo counter displays the current number of todo items

Starting URL: https://demo.playwright.dev/todomvc

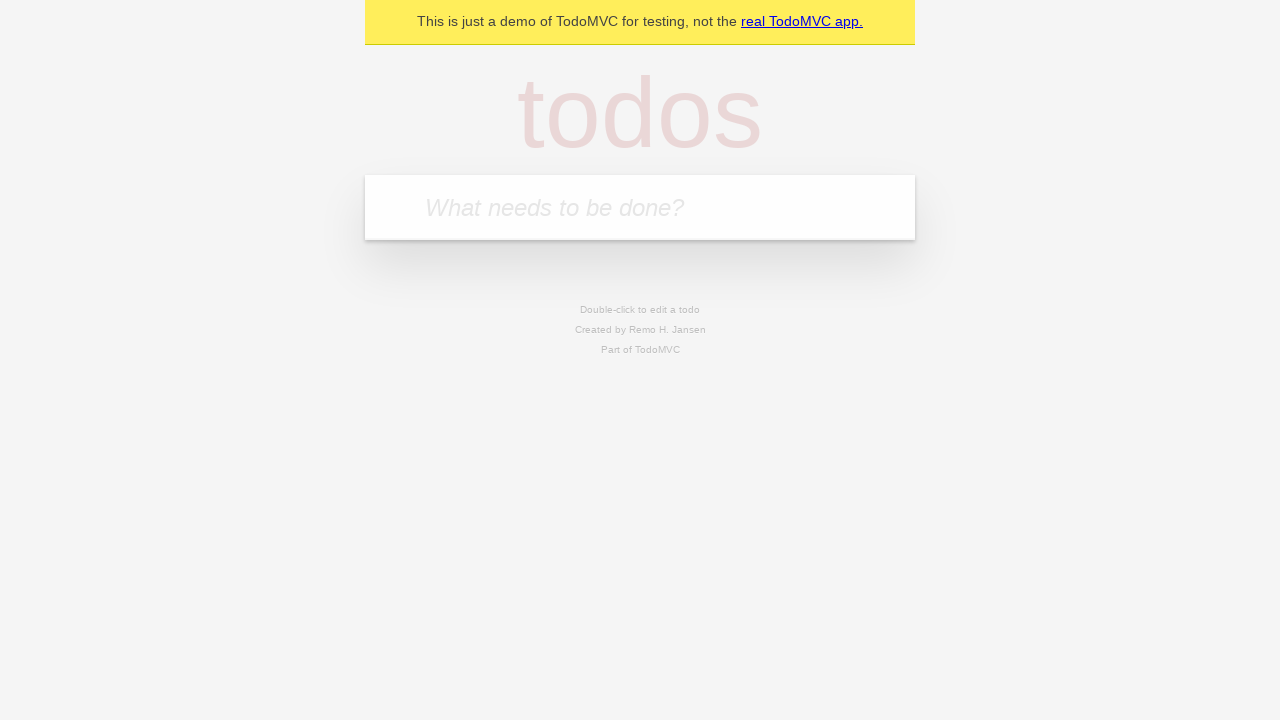

Located the todo input field
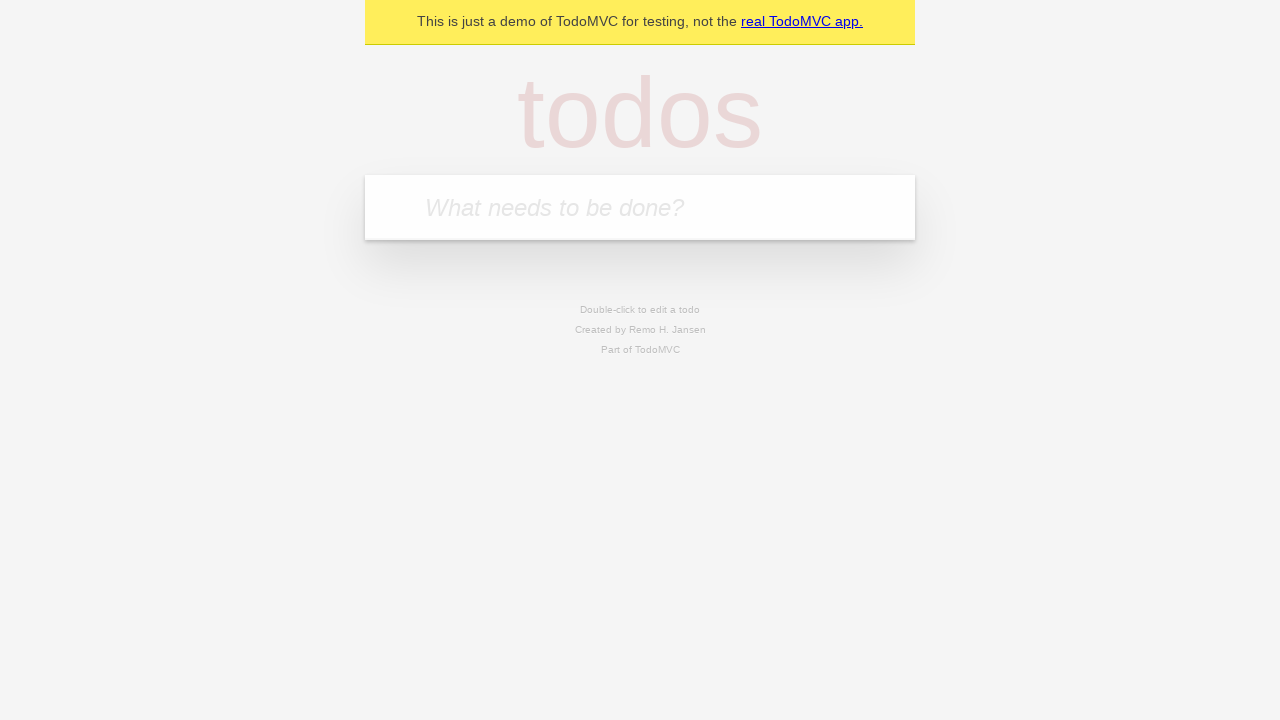

Filled todo input with 'buy some cheese' on internal:attr=[placeholder="What needs to be done?"i]
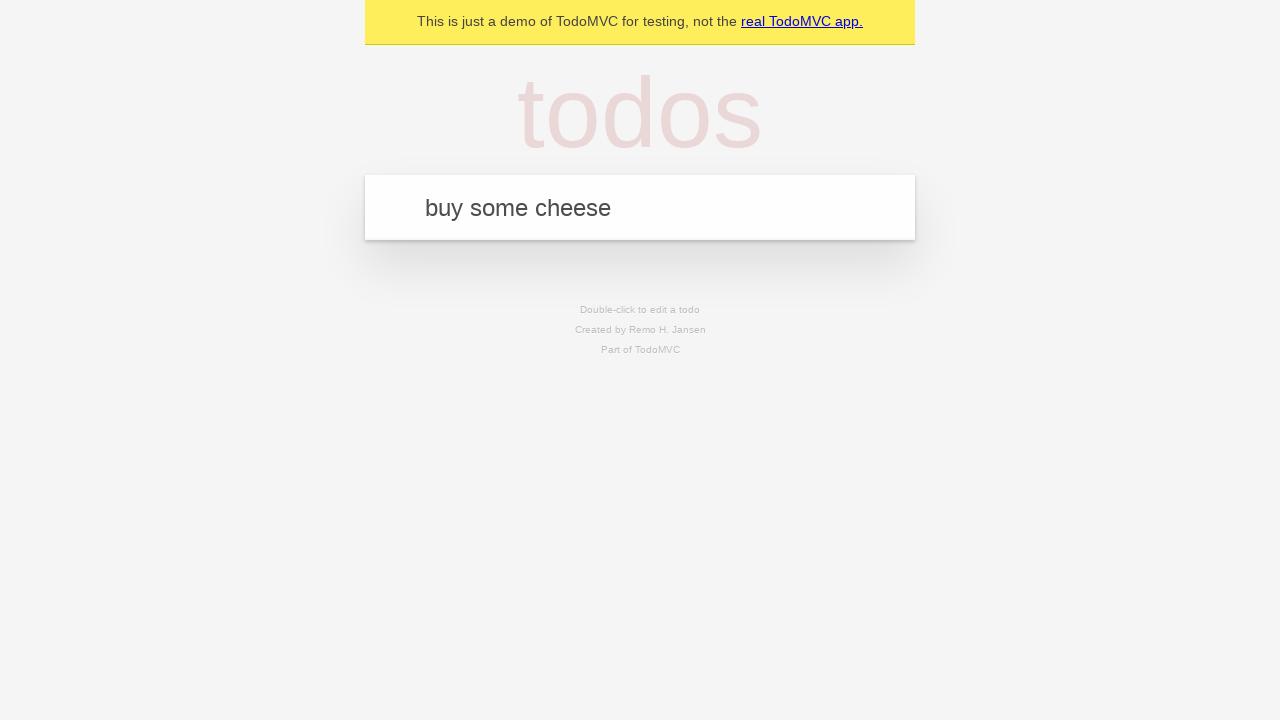

Pressed Enter to create first todo on internal:attr=[placeholder="What needs to be done?"i]
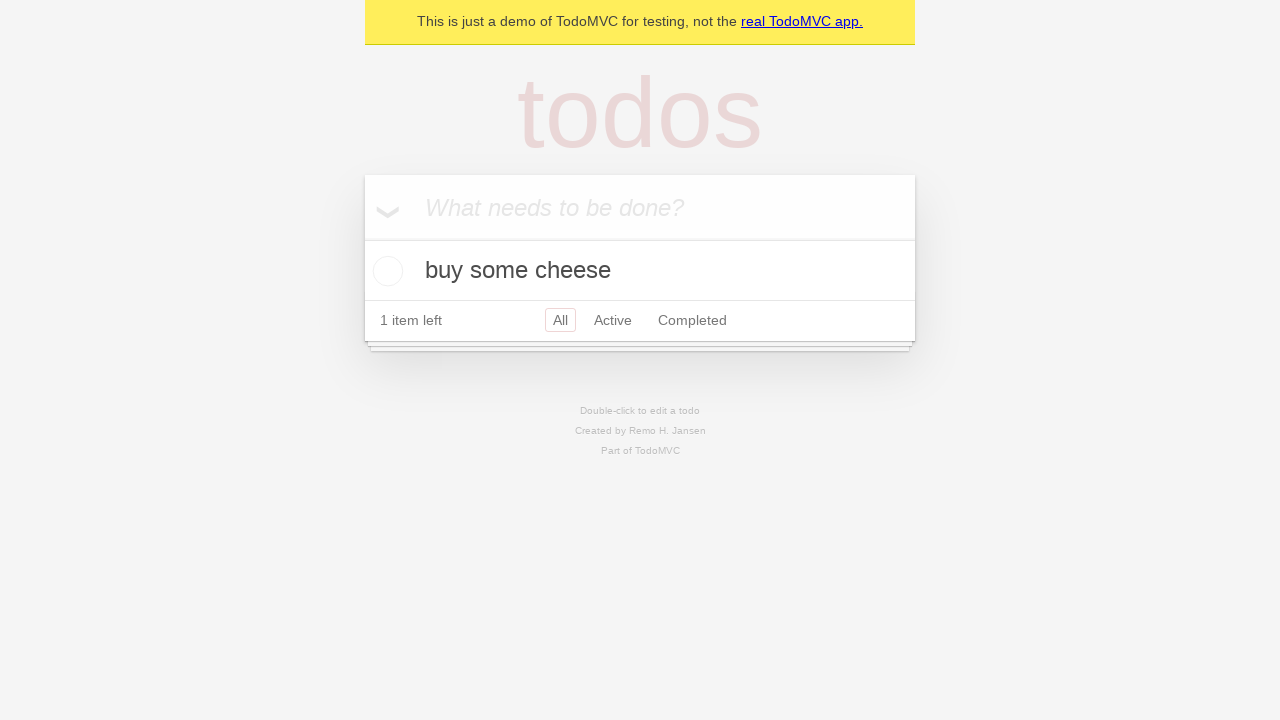

Todo counter element loaded after creating first item
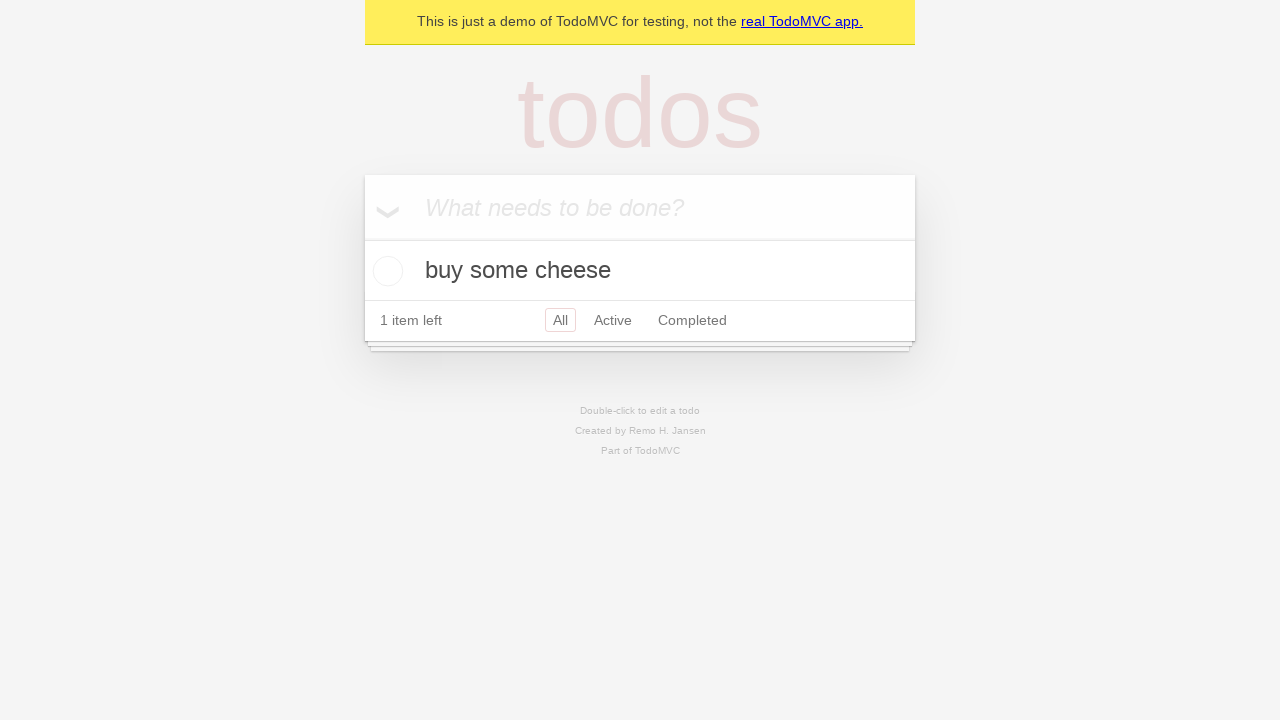

Filled todo input with 'feed the cat' on internal:attr=[placeholder="What needs to be done?"i]
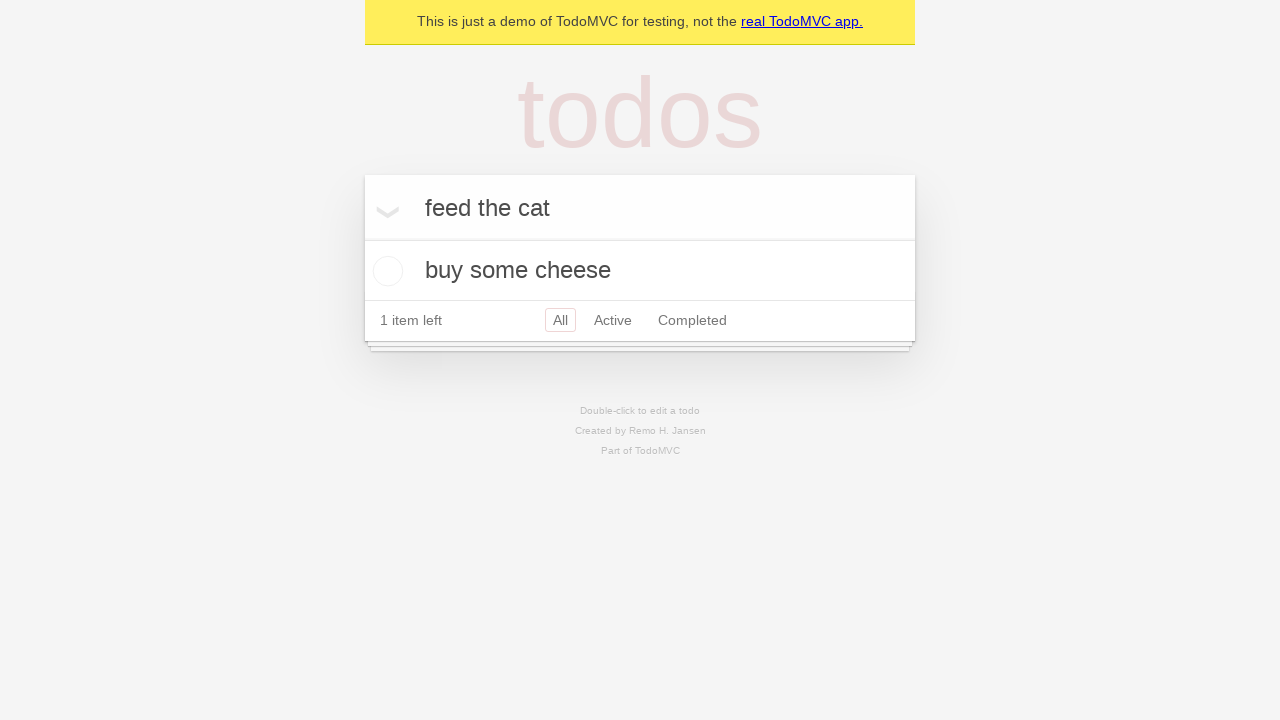

Pressed Enter to create second todo on internal:attr=[placeholder="What needs to be done?"i]
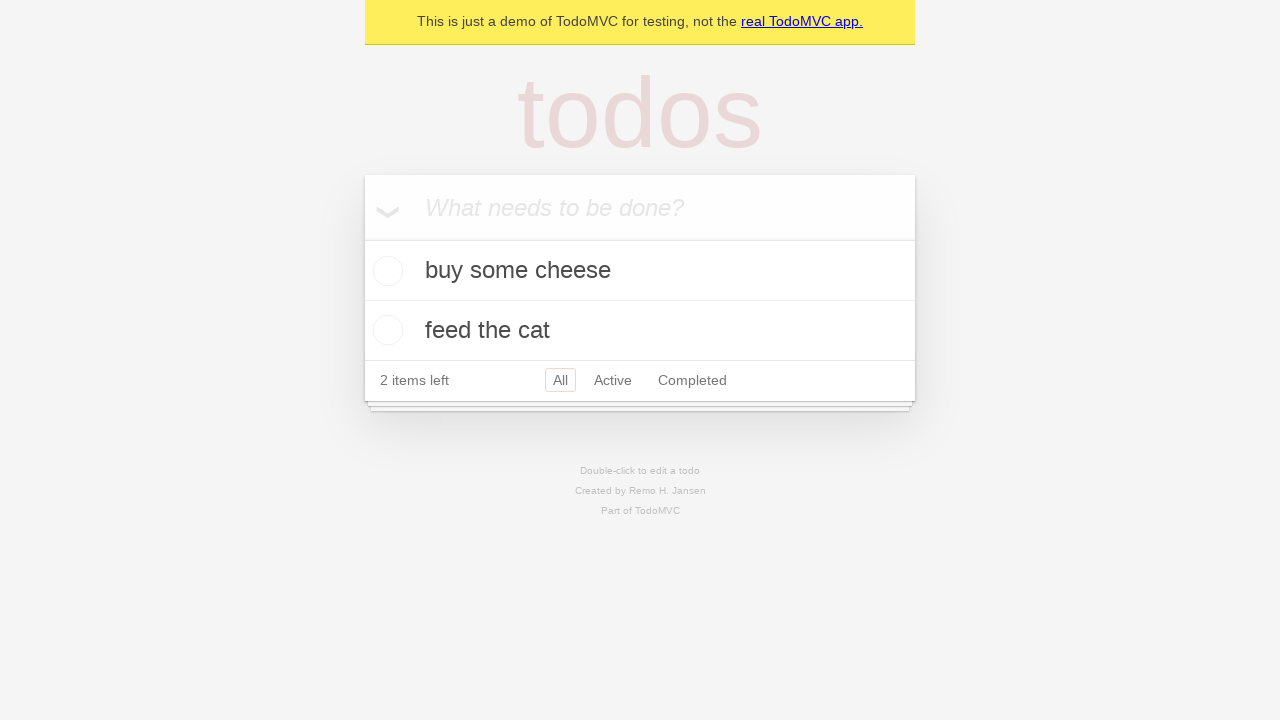

Verified localStorage contains 2 todo items
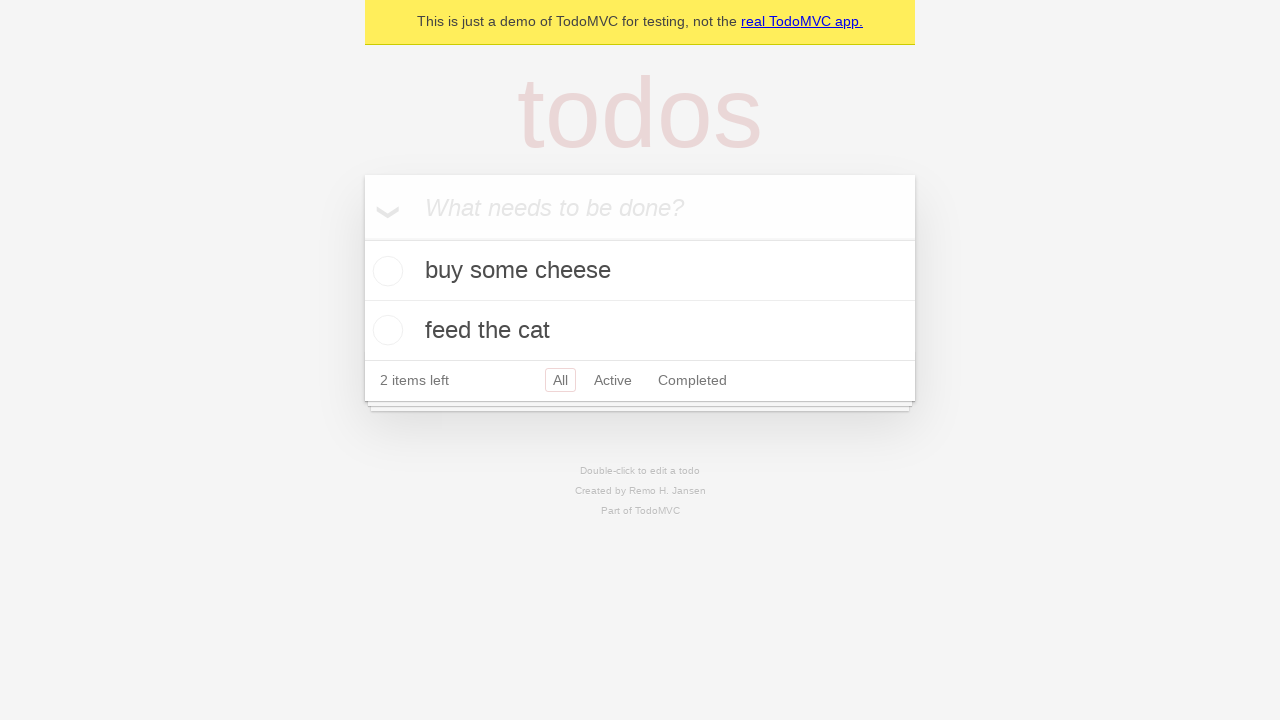

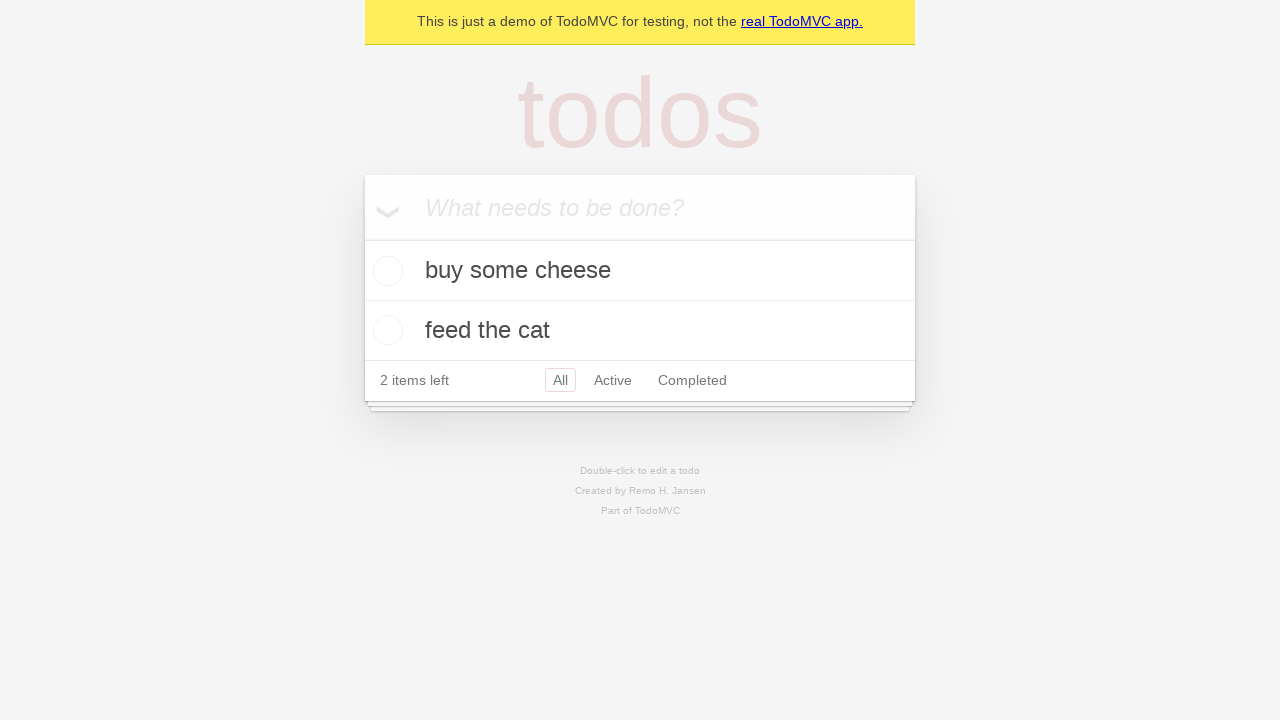